Tests the toggle hide/show functionality on W3Schools by clicking a toggle button and verifying that an element's visibility state changes.

Starting URL: https://www.w3schools.com/howto/howto_js_toggle_hide_show.asp

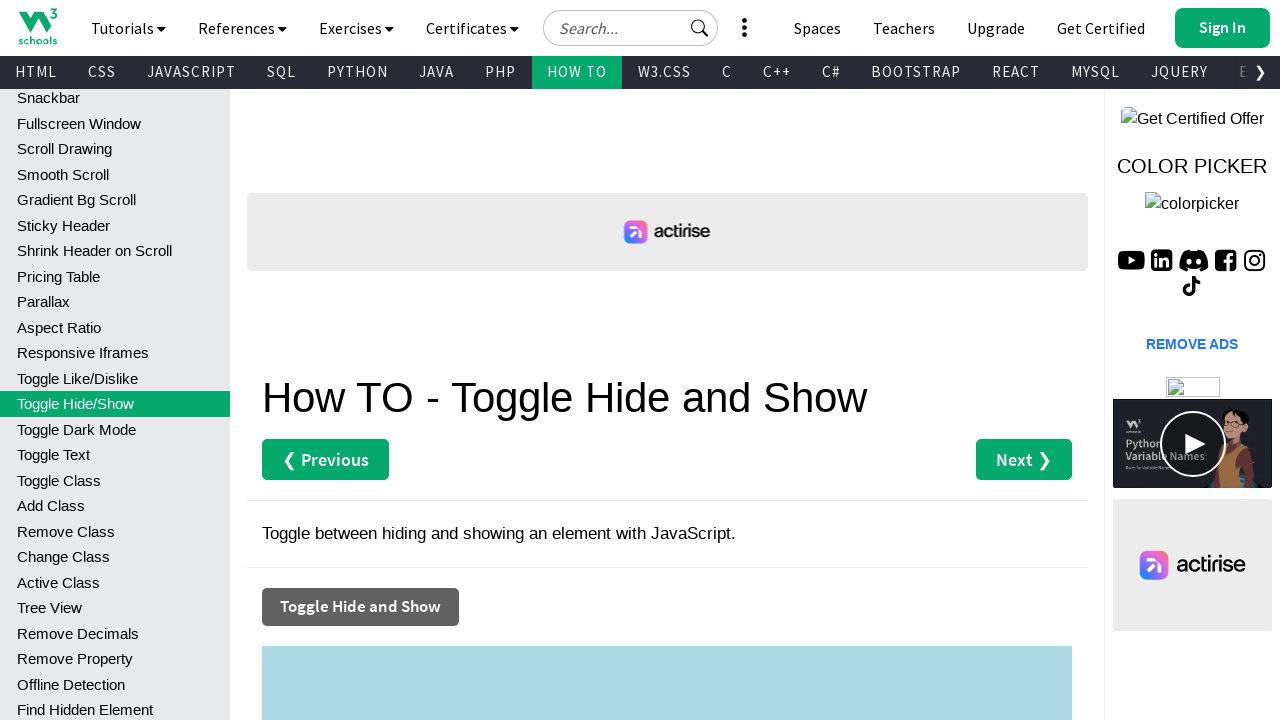

Waited for #myDIV element to be present on the page
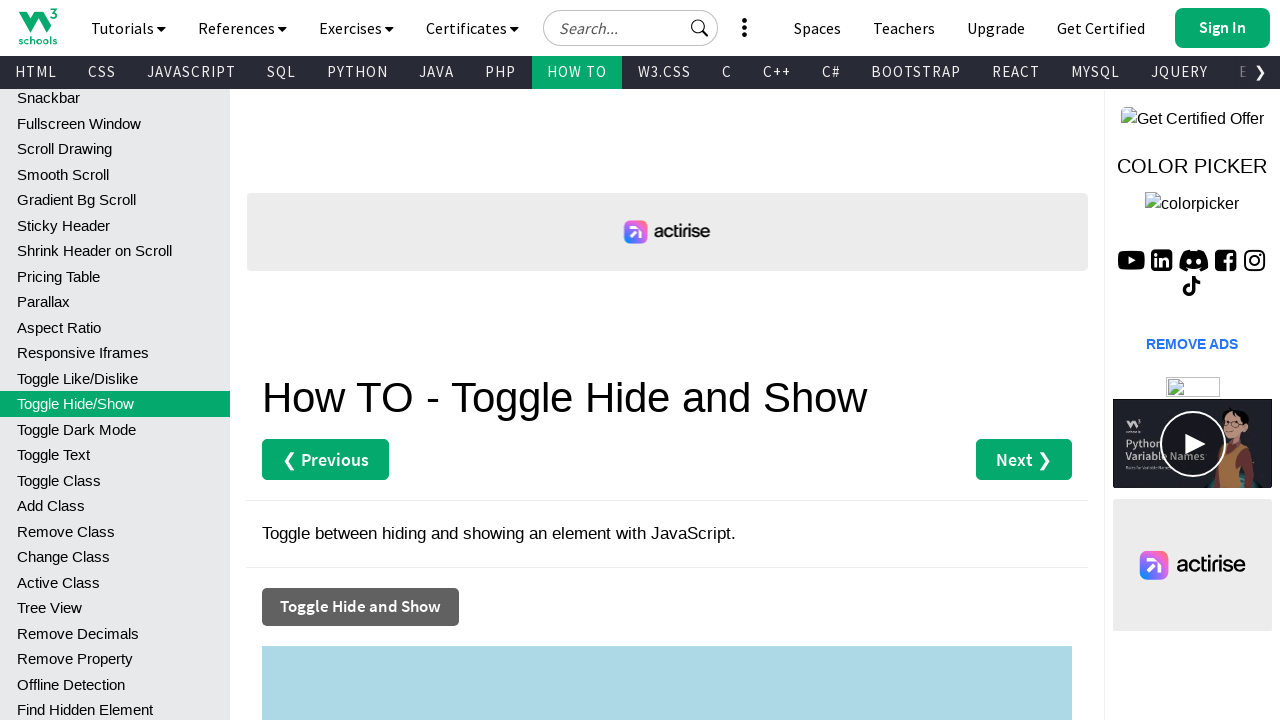

Checked initial visibility state of #myDIV element
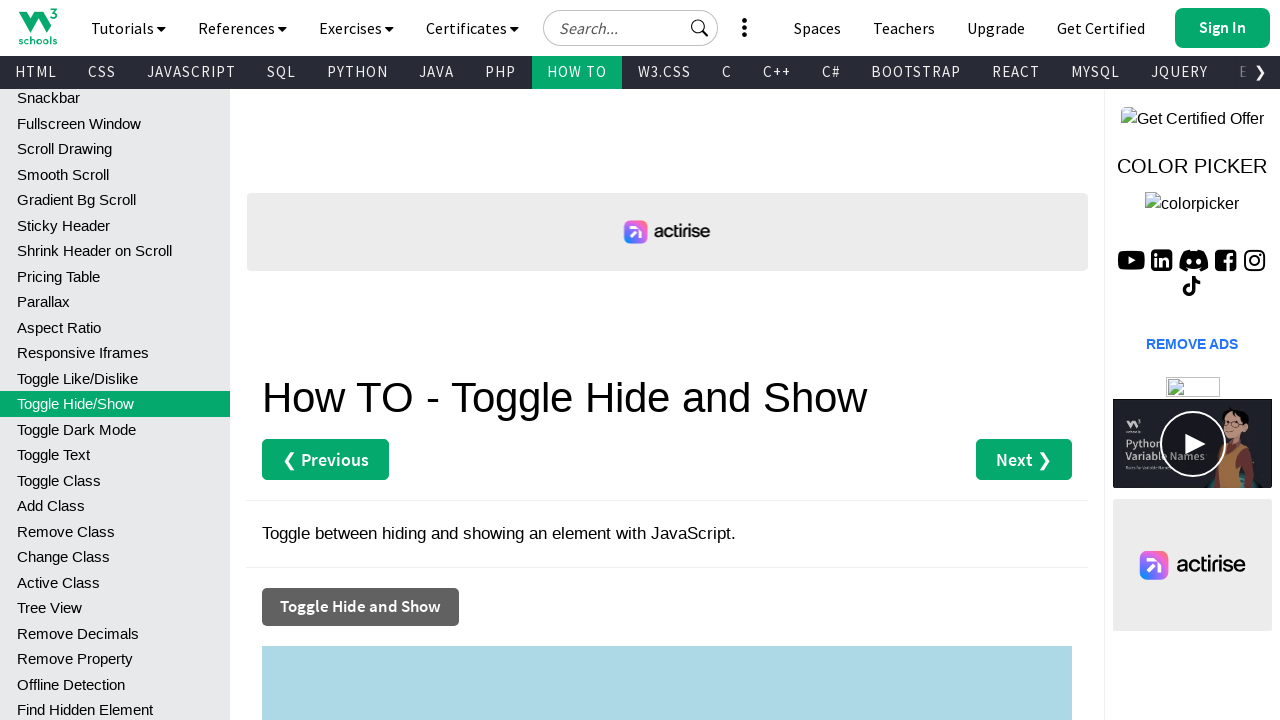

Clicked the 'Toggle Hide and Show' button at (360, 607) on button:has-text('Toggle Hide and Show')
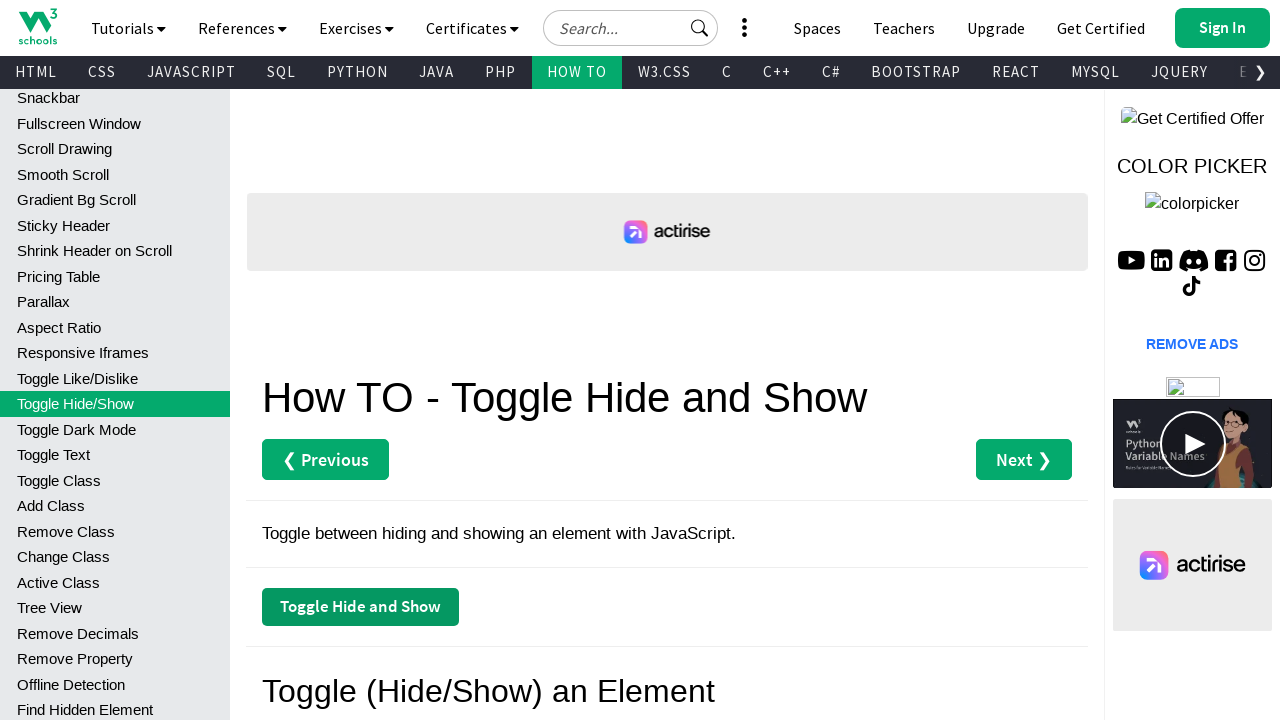

Waited 500ms for toggle effect to complete
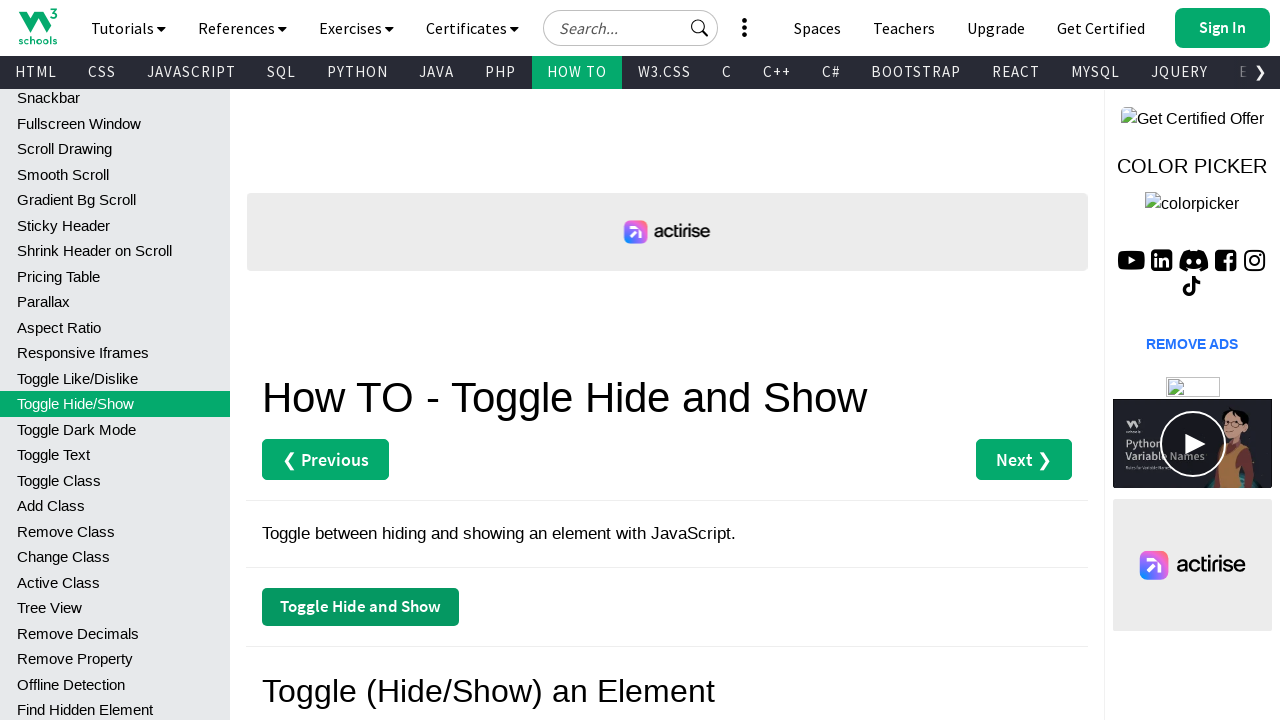

Checked final visibility state of #myDIV element after toggle
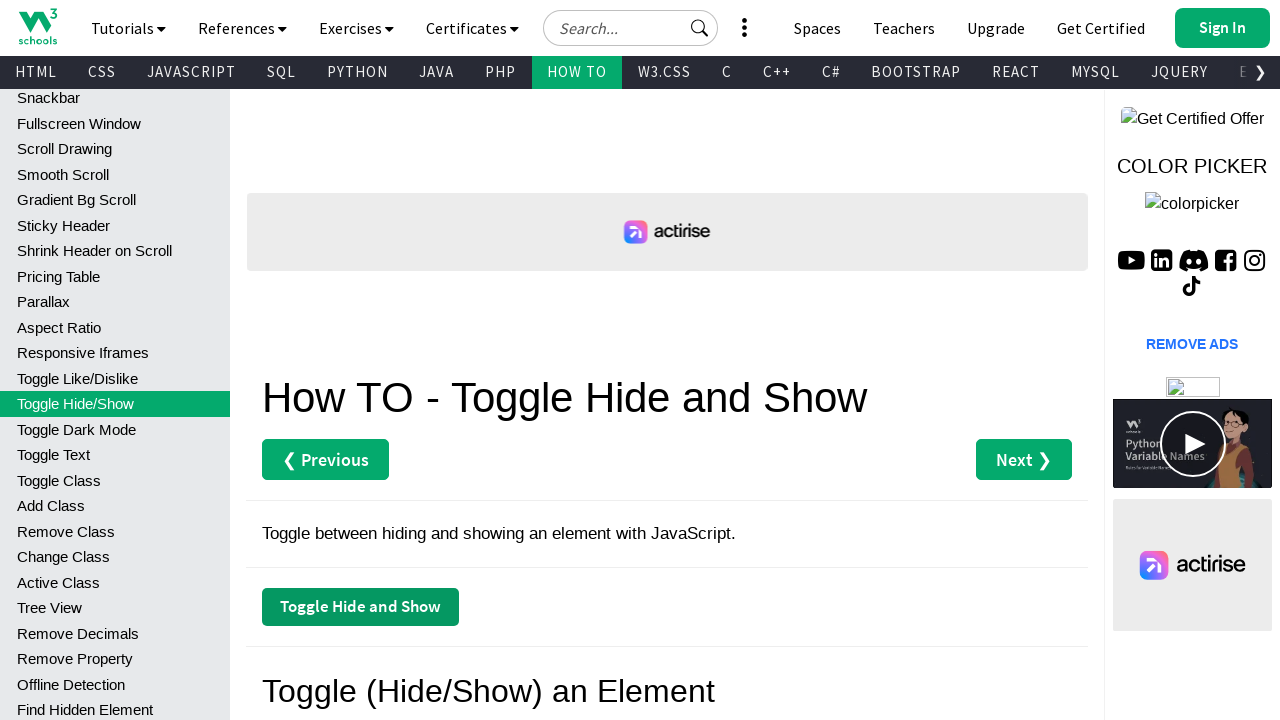

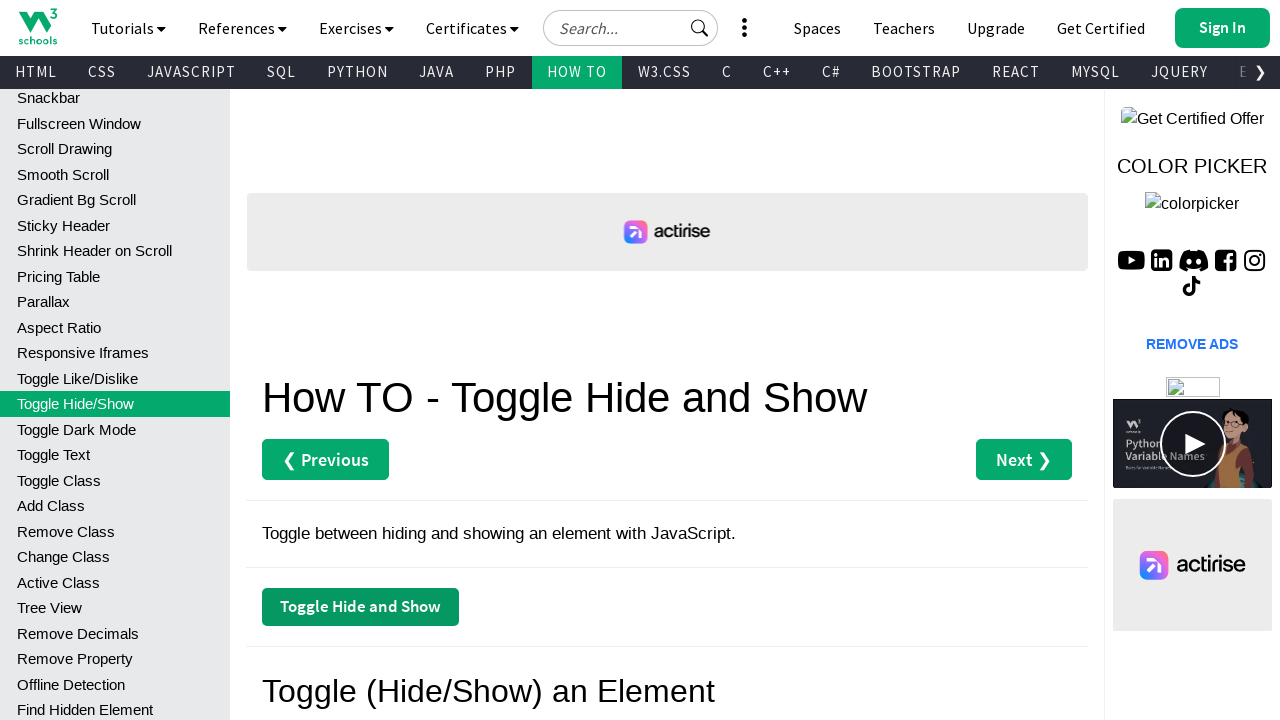